Tests JavaScript confirm dialog by clicking the confirm button, accepting the dialog, and verifying the result shows "Ok" was clicked

Starting URL: https://the-internet.herokuapp.com/javascript_alerts

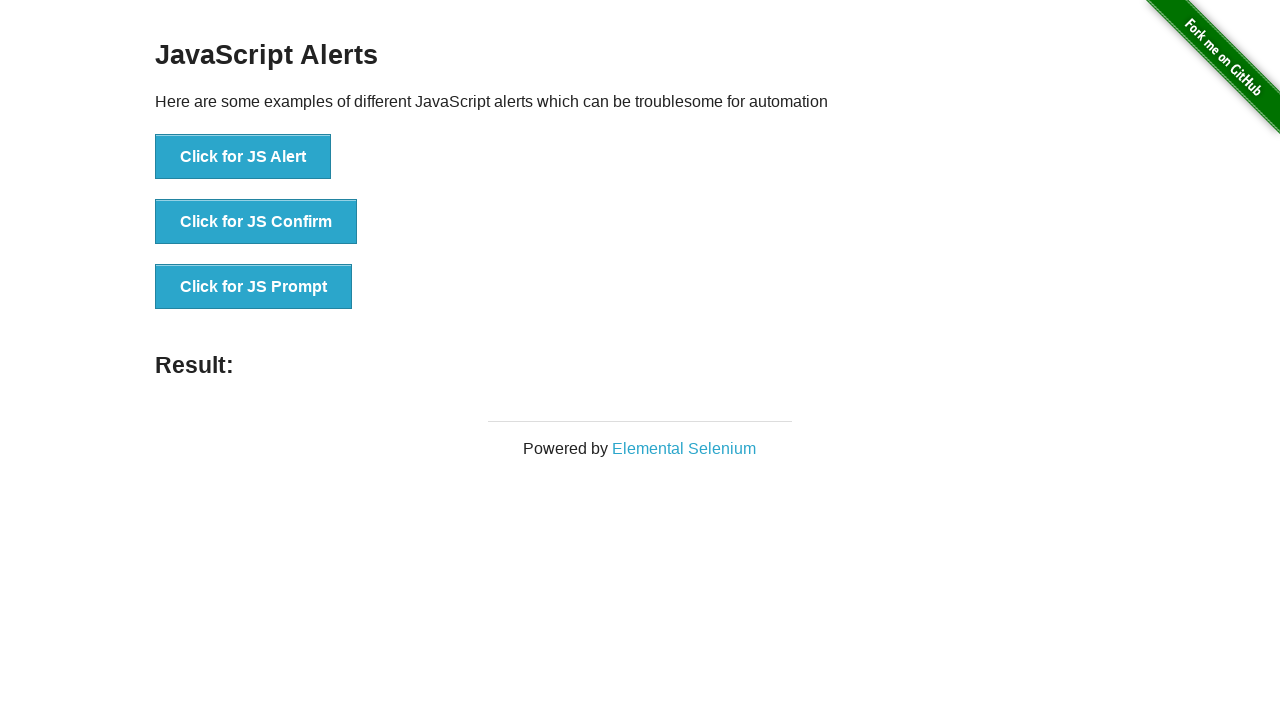

Set up dialog handler to accept confirm dialogs
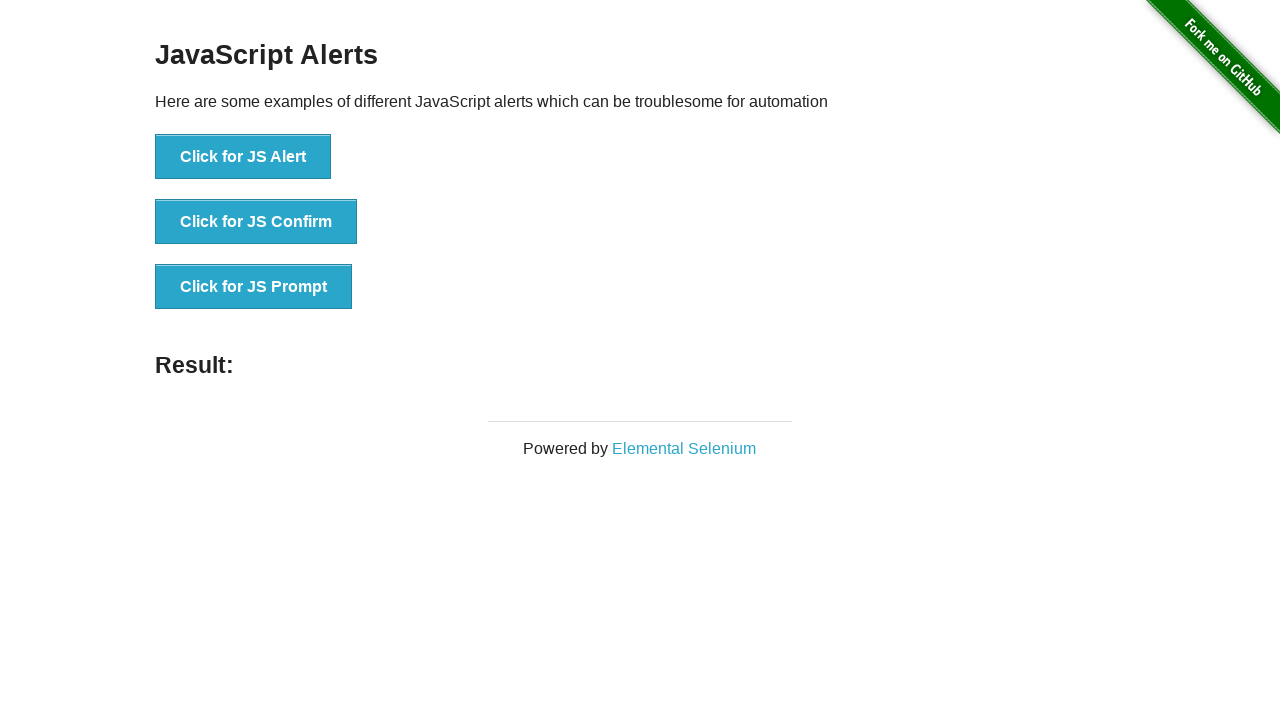

Clicked the JavaScript confirm button at (256, 222) on xpath=//*[@id='content']/div/ul/li[2]/button
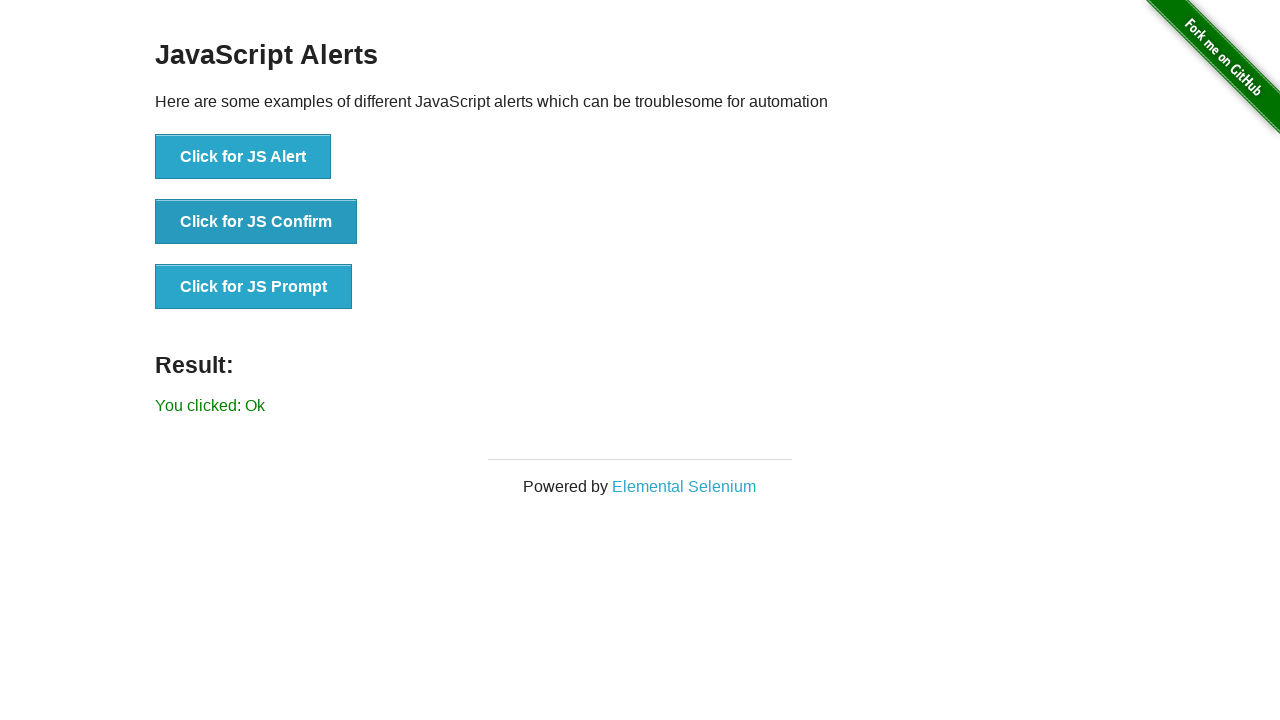

Waited for result element to appear after accepting confirm dialog
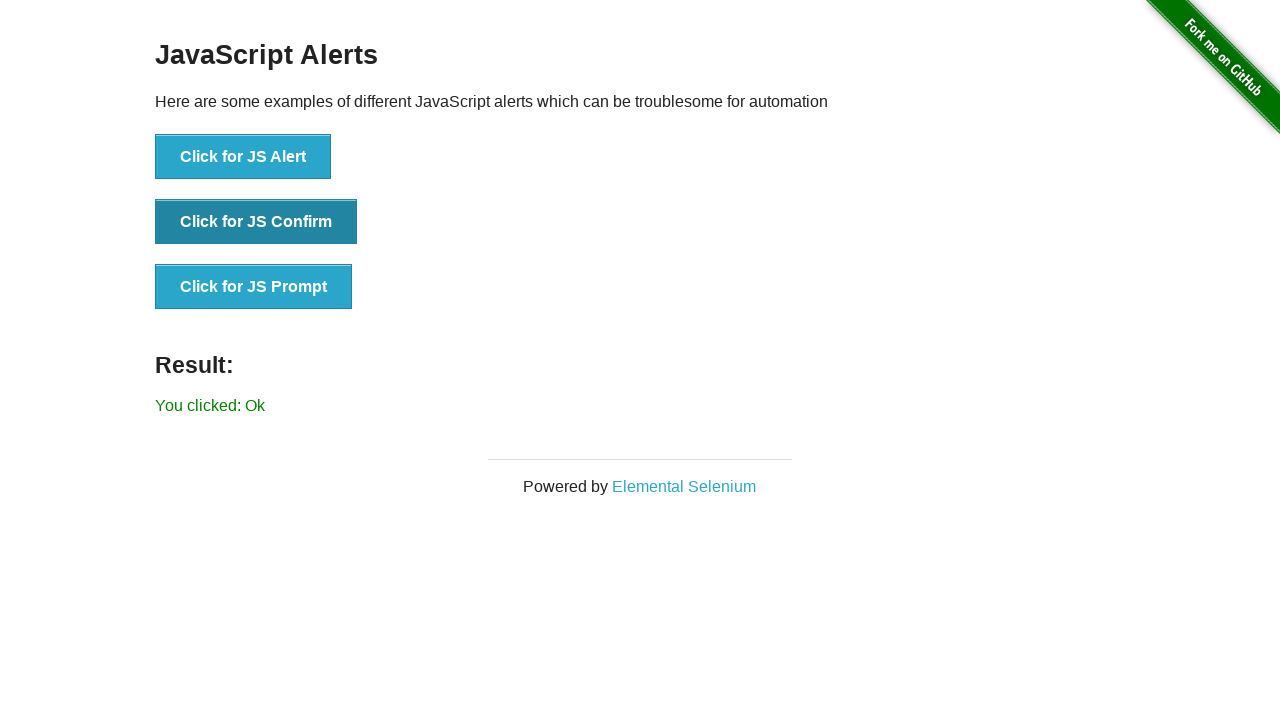

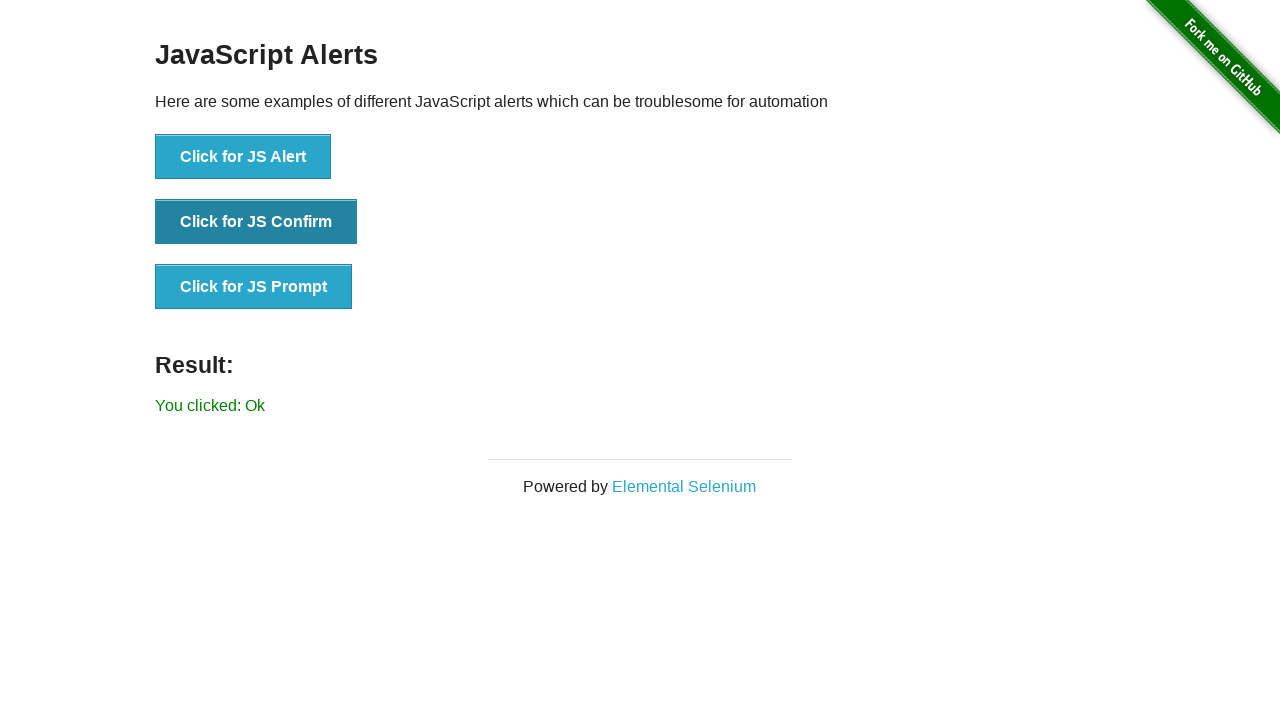